Tests auto-waiting functionality by clicking an AJAX button and waiting for the success message to appear, demonstrating Playwright's built-in wait mechanisms.

Starting URL: http://www.uitestingplayground.com/ajax

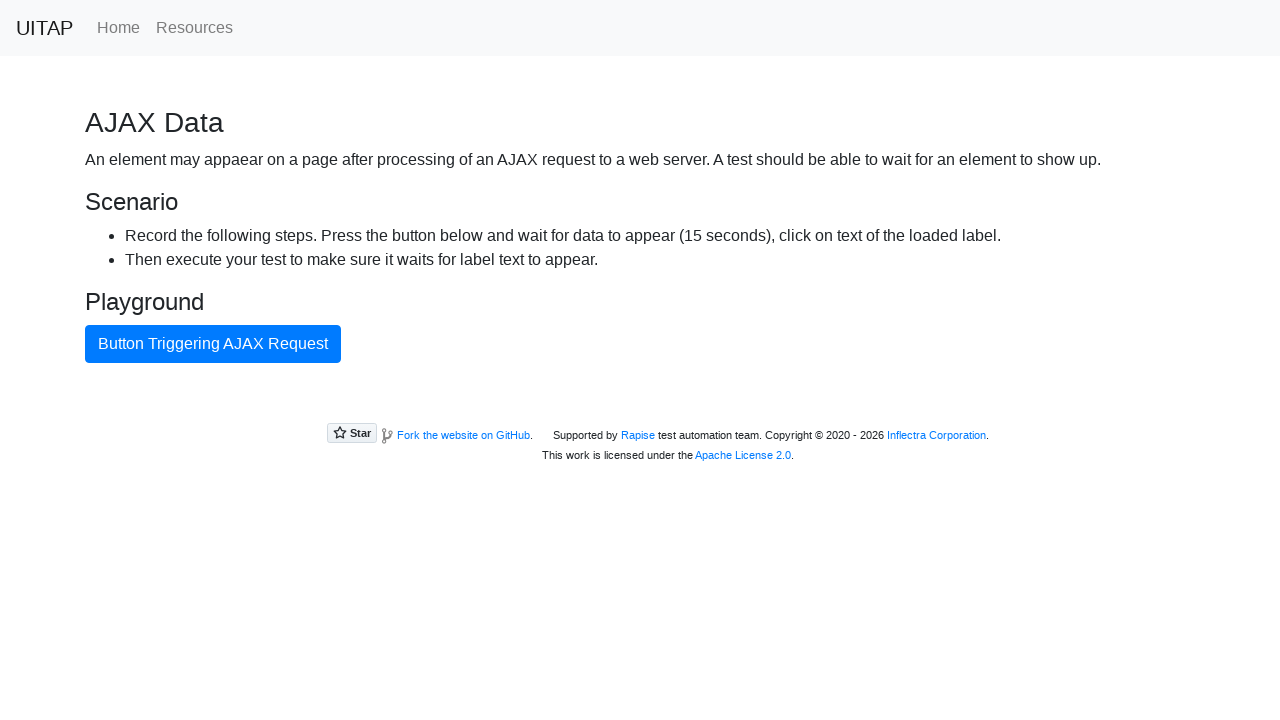

Clicked AJAX button to trigger data loading at (213, 344) on #ajaxButton
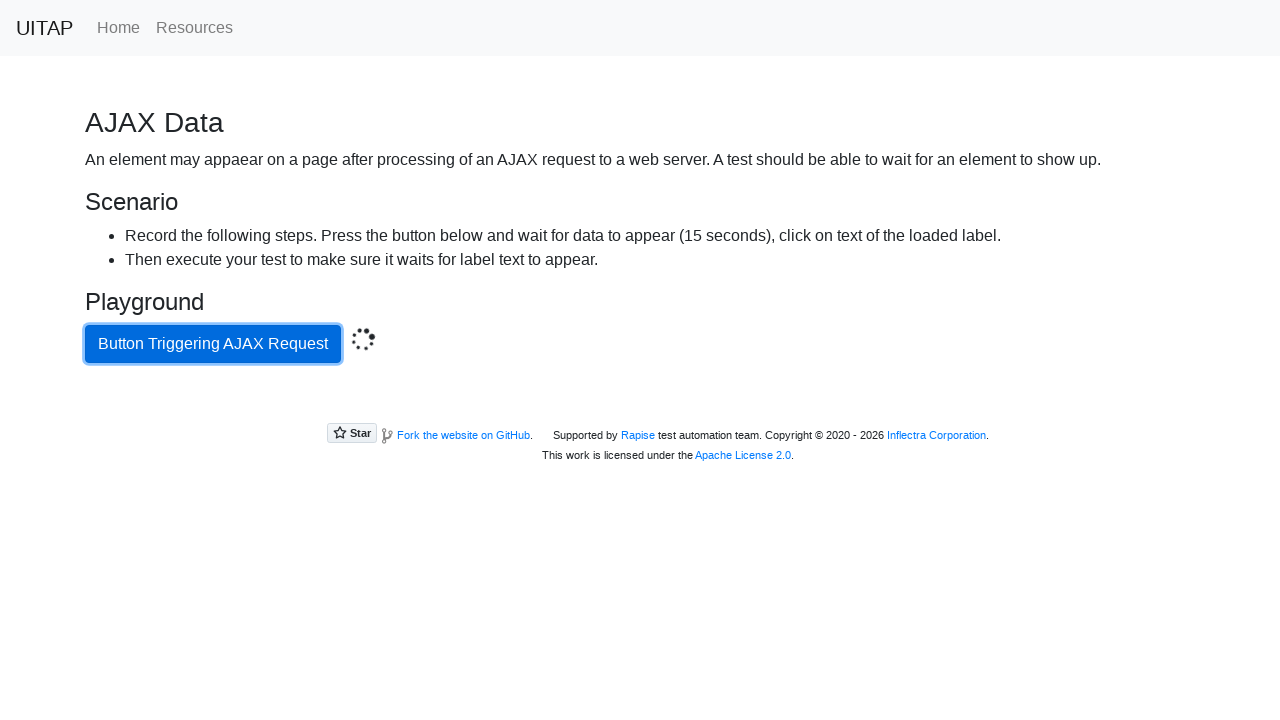

Located success message element
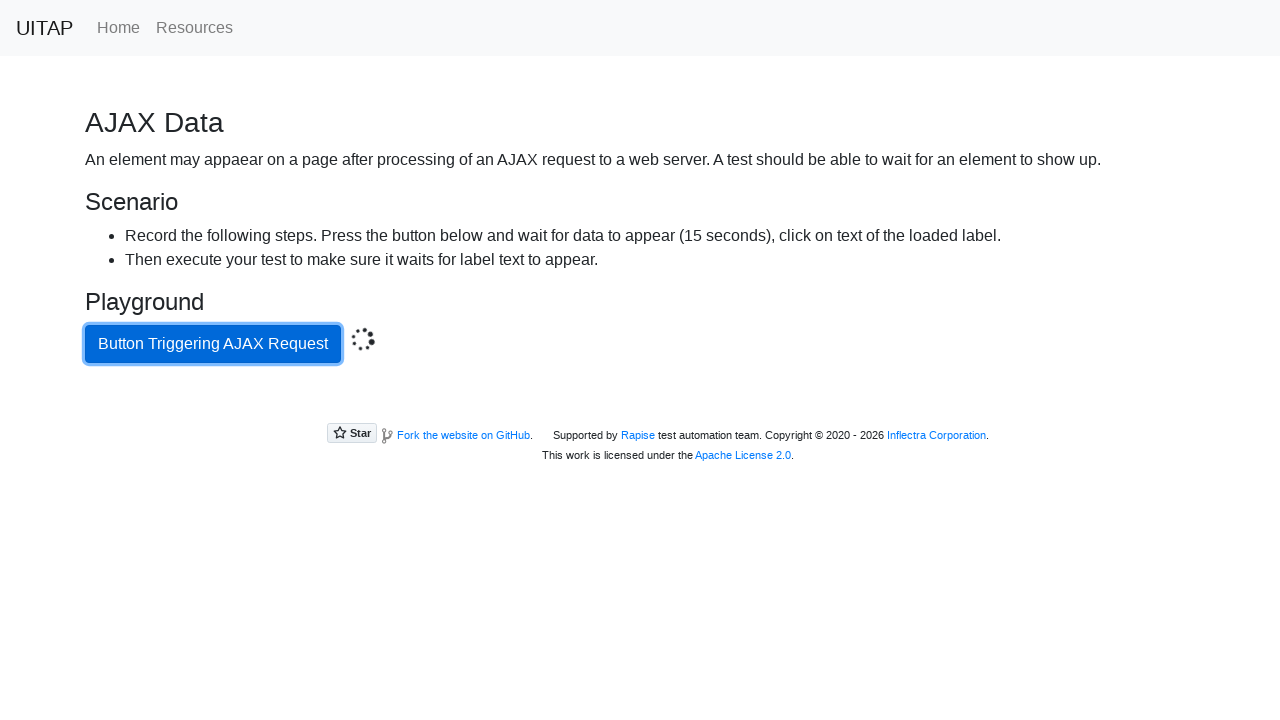

Success message appeared (AJAX request completed)
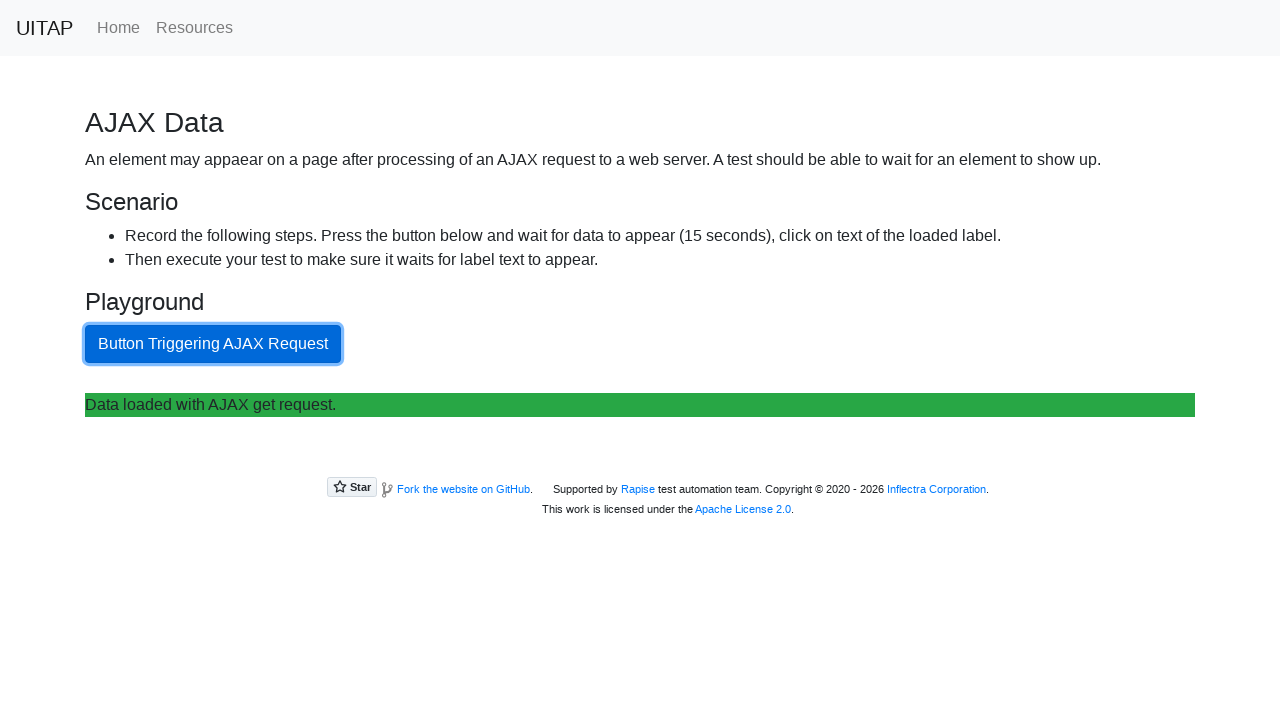

Verified success message is visible
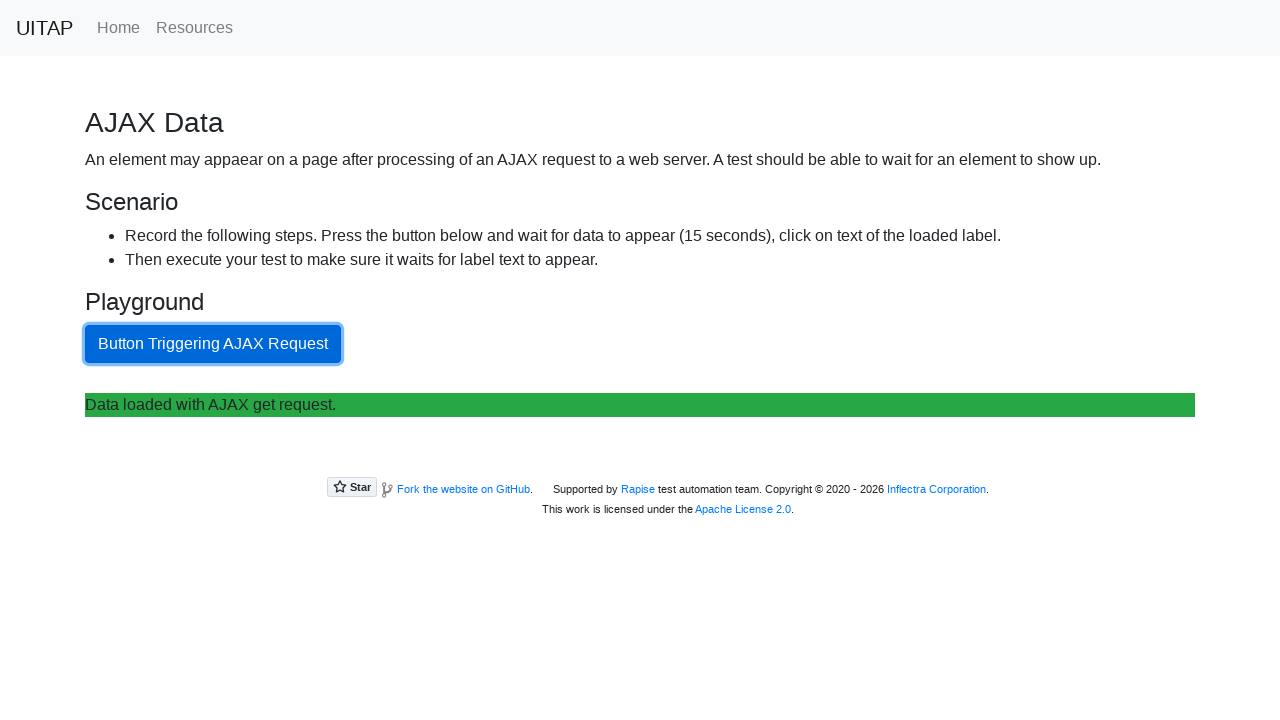

Verified success message has correct text 'Data loaded with AJAX get request.'
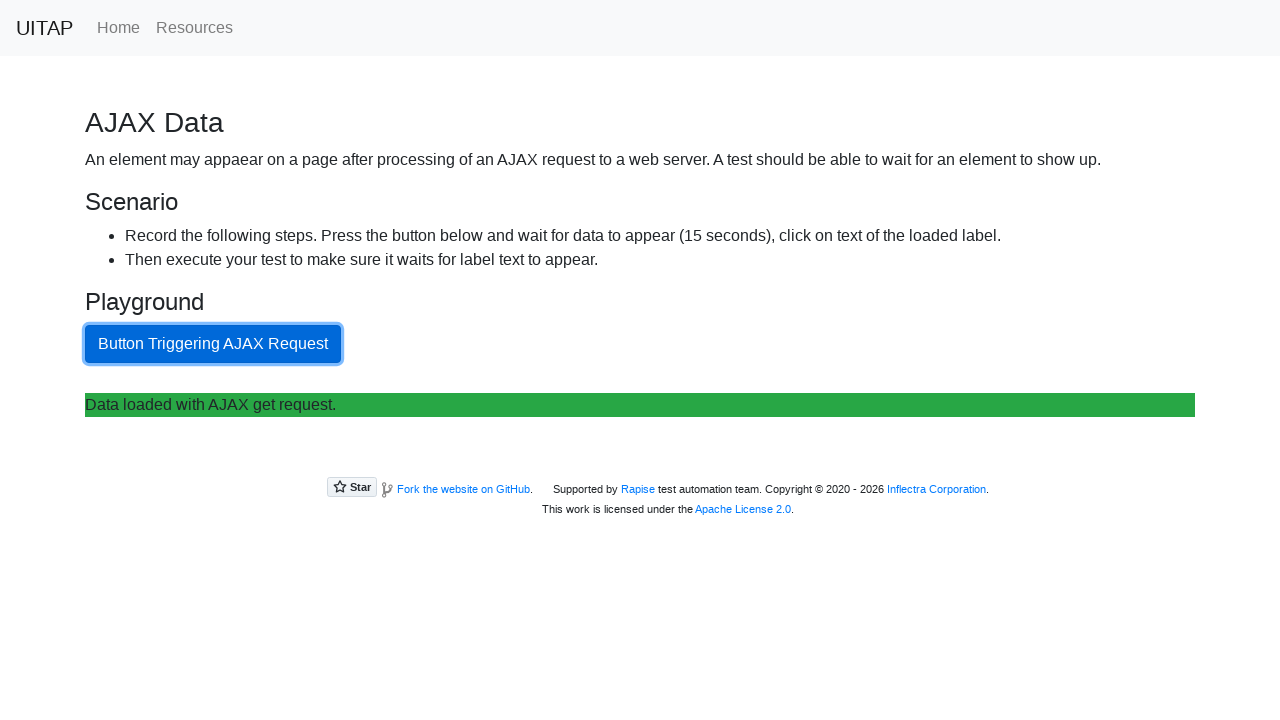

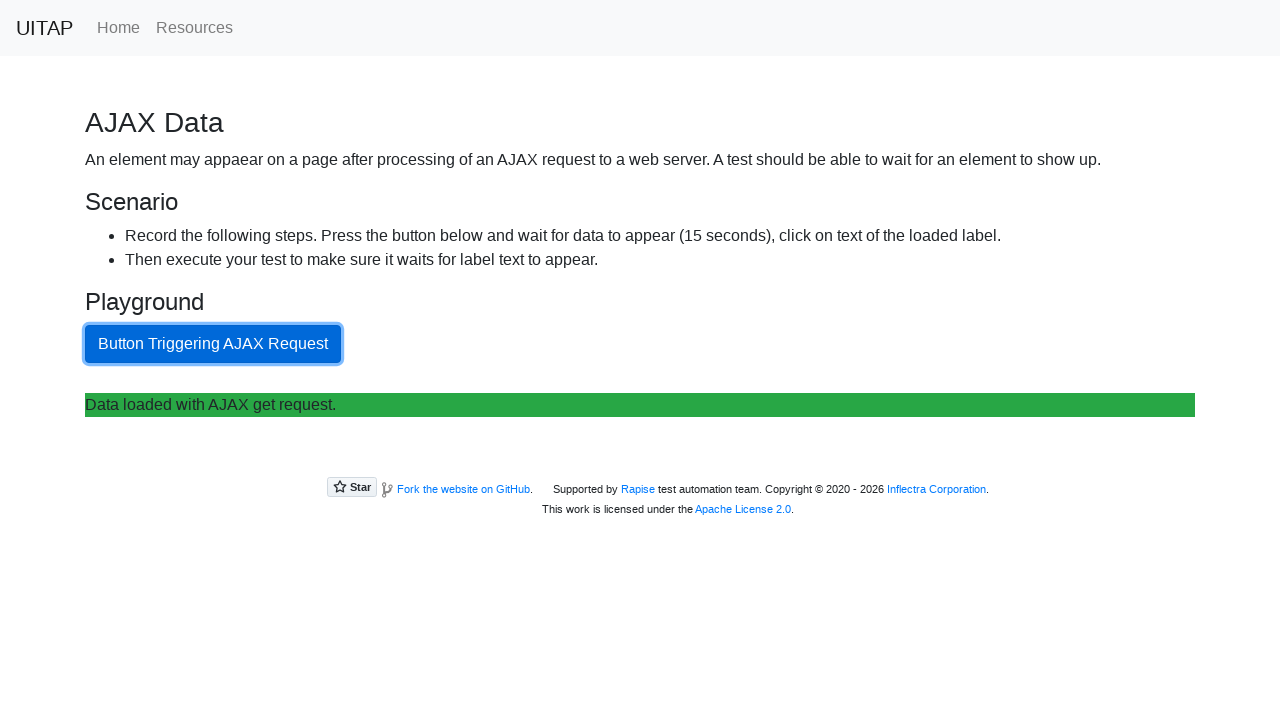